Tests iframe handling by verifying header text, entering text into an iframe's text editor, and verifying a link outside the iframe

Starting URL: https://the-internet.herokuapp.com/iframe

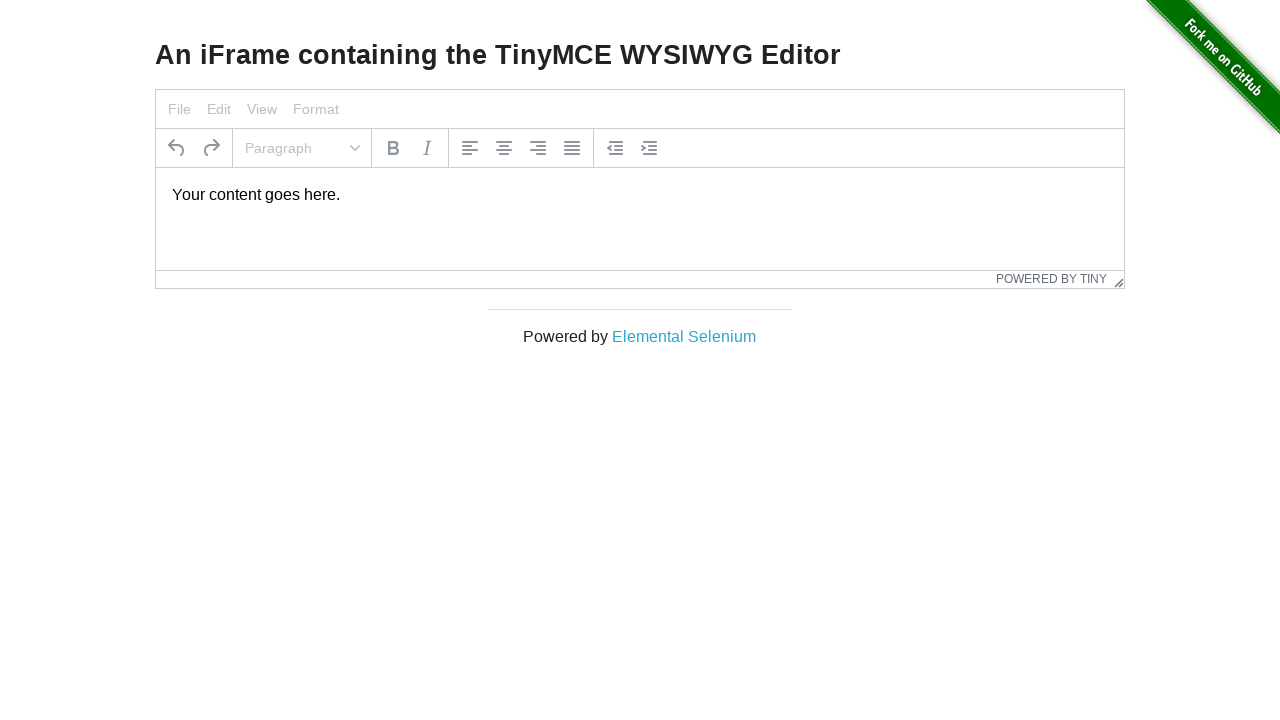

Verified 'An iFrame containing...' header is visible
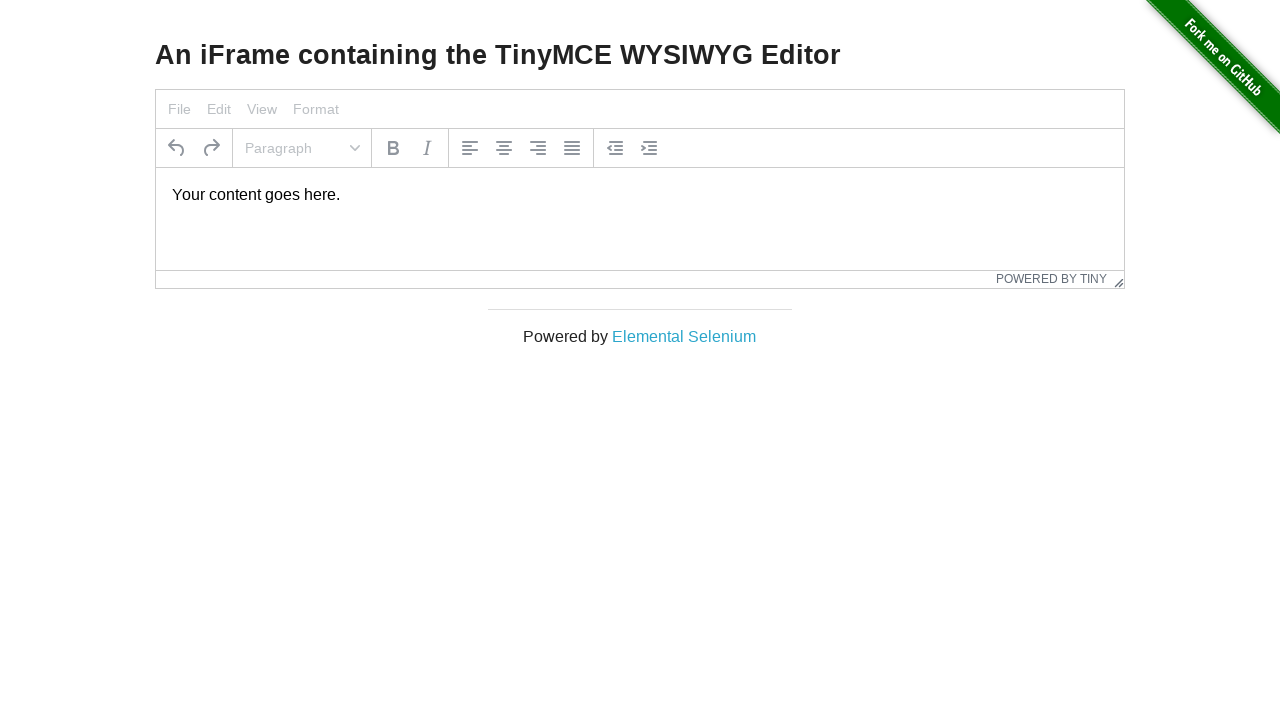

Printed header text content
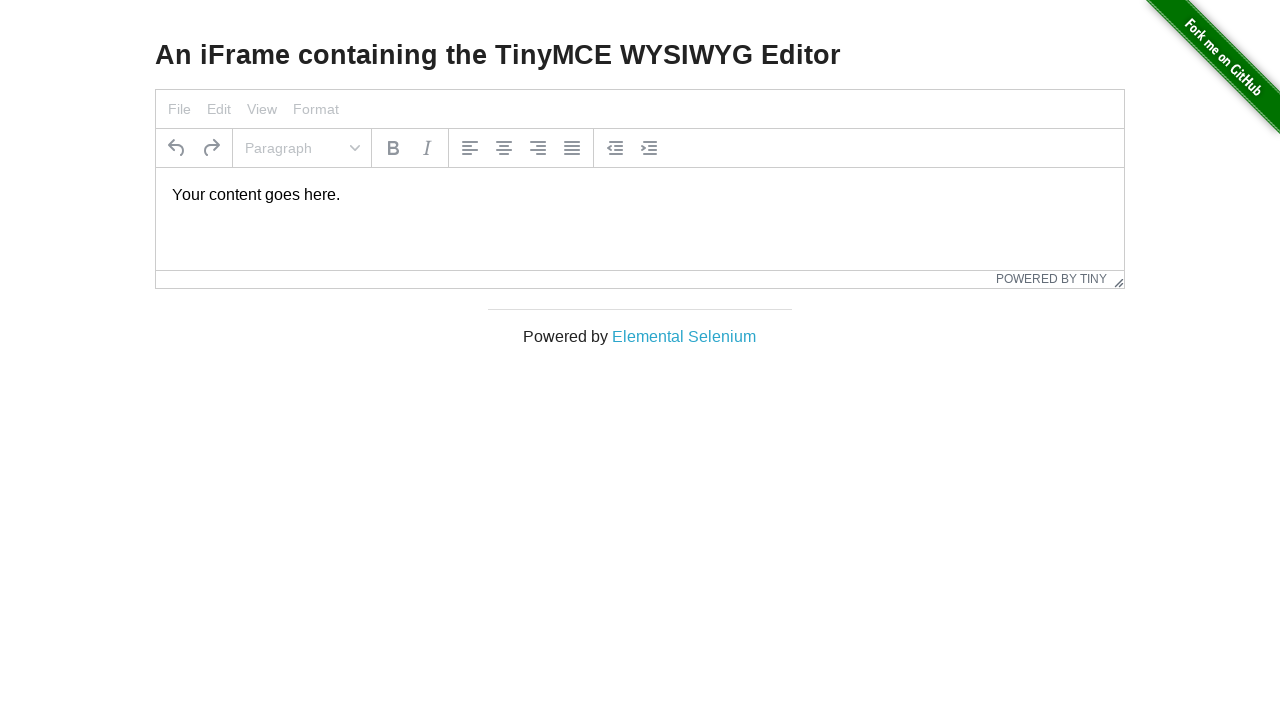

Clicked on text editor in iframe at (640, 195) on #mce_0_ifr >> internal:control=enter-frame >> body#tinymce
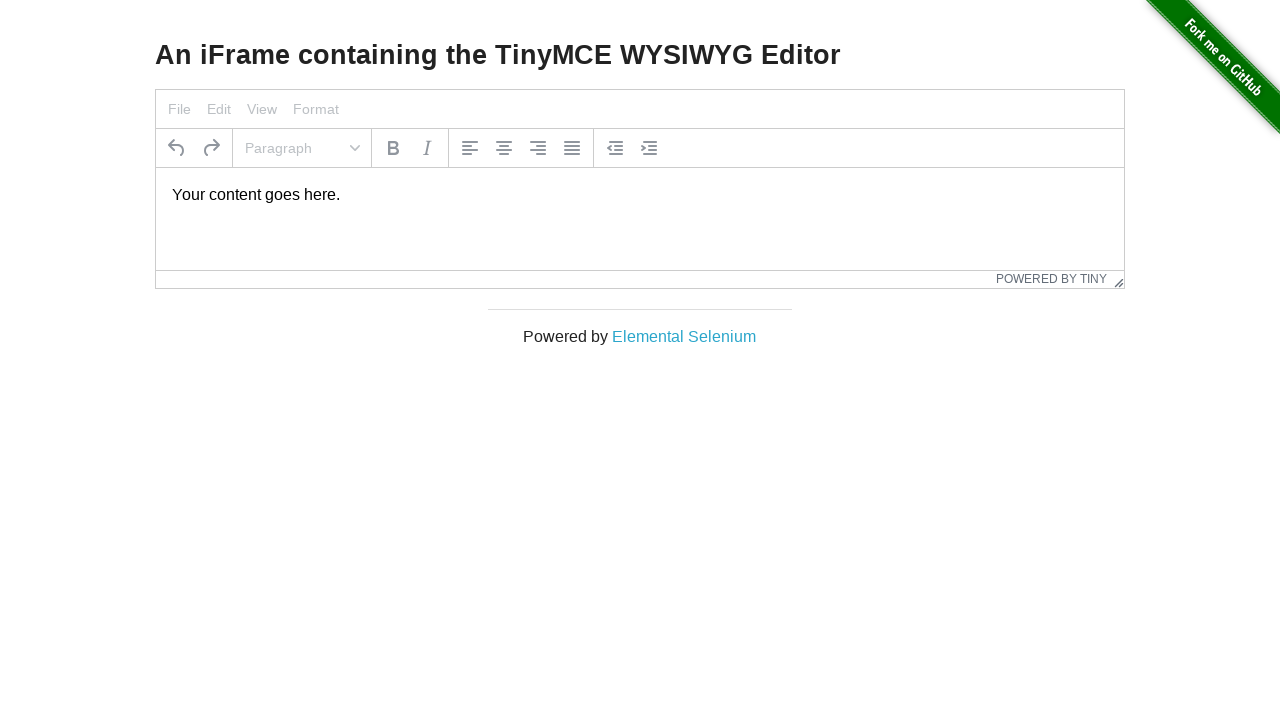

Selected all text in text editor on #mce_0_ifr >> internal:control=enter-frame >> body#tinymce
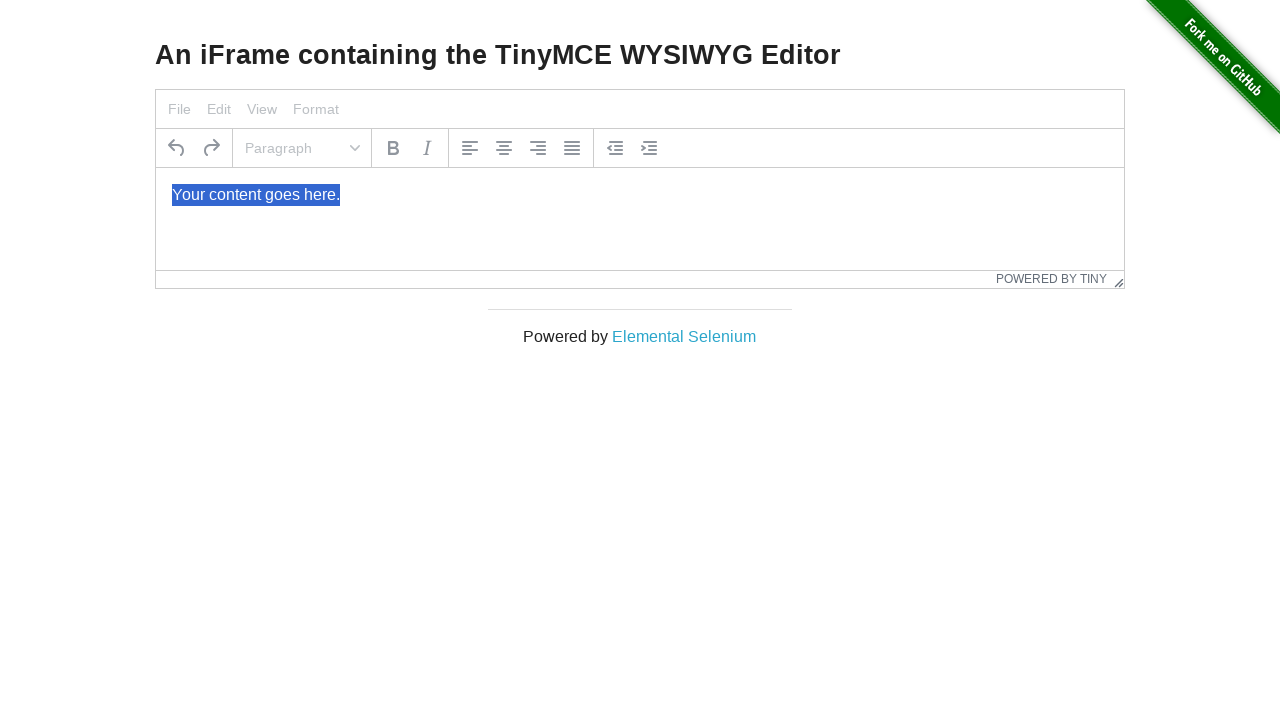

Typed 'Hello World' into text editor on #mce_0_ifr >> internal:control=enter-frame >> body#tinymce
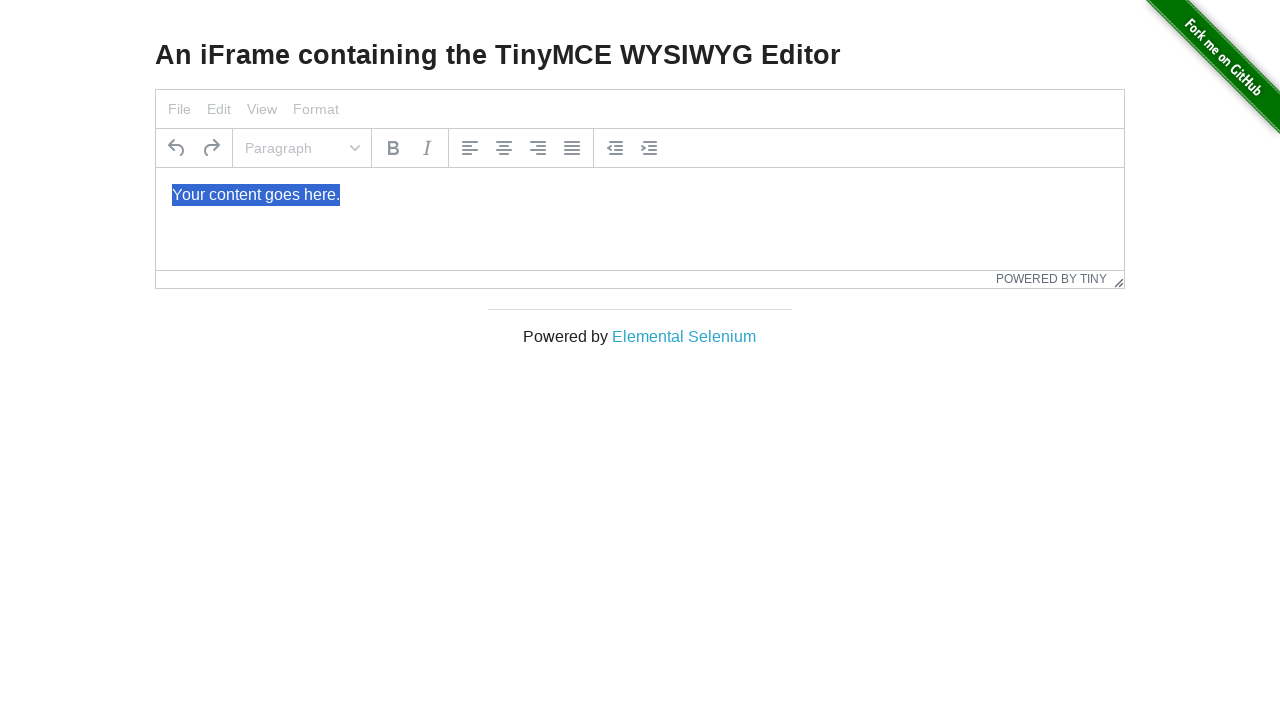

Verified 'Elemental Selenium' link is visible outside iframe
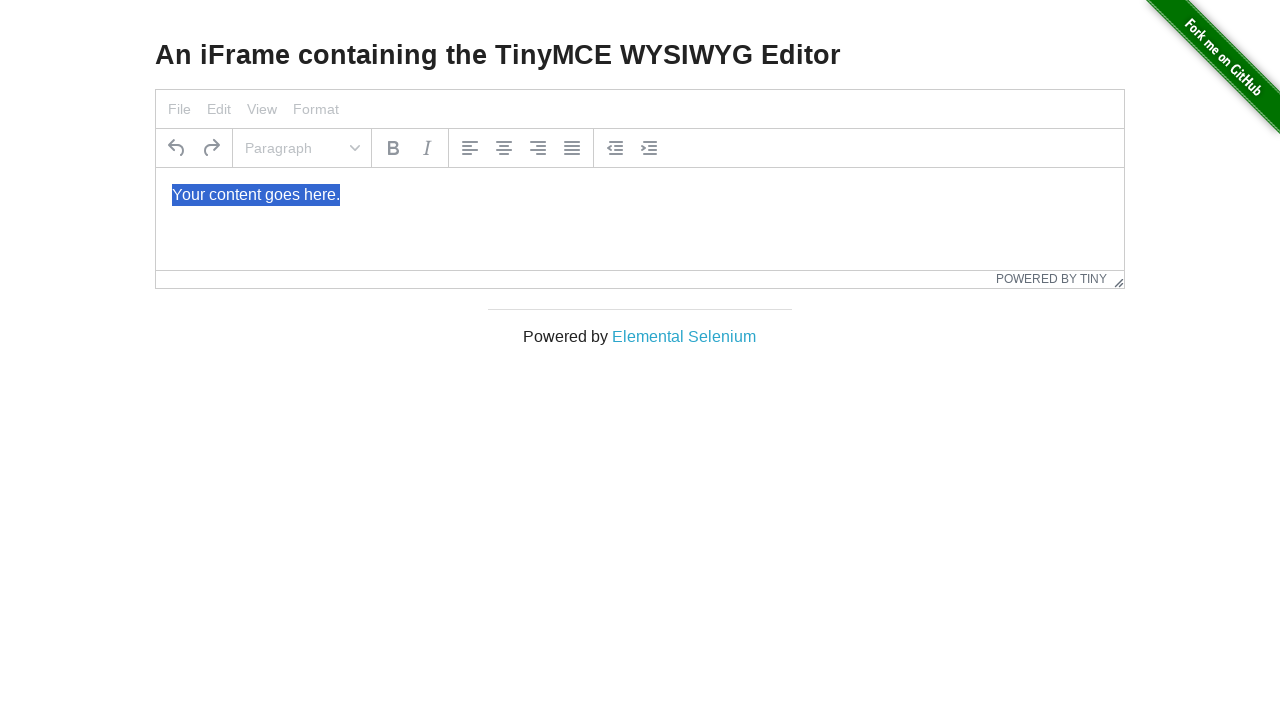

Printed link text content
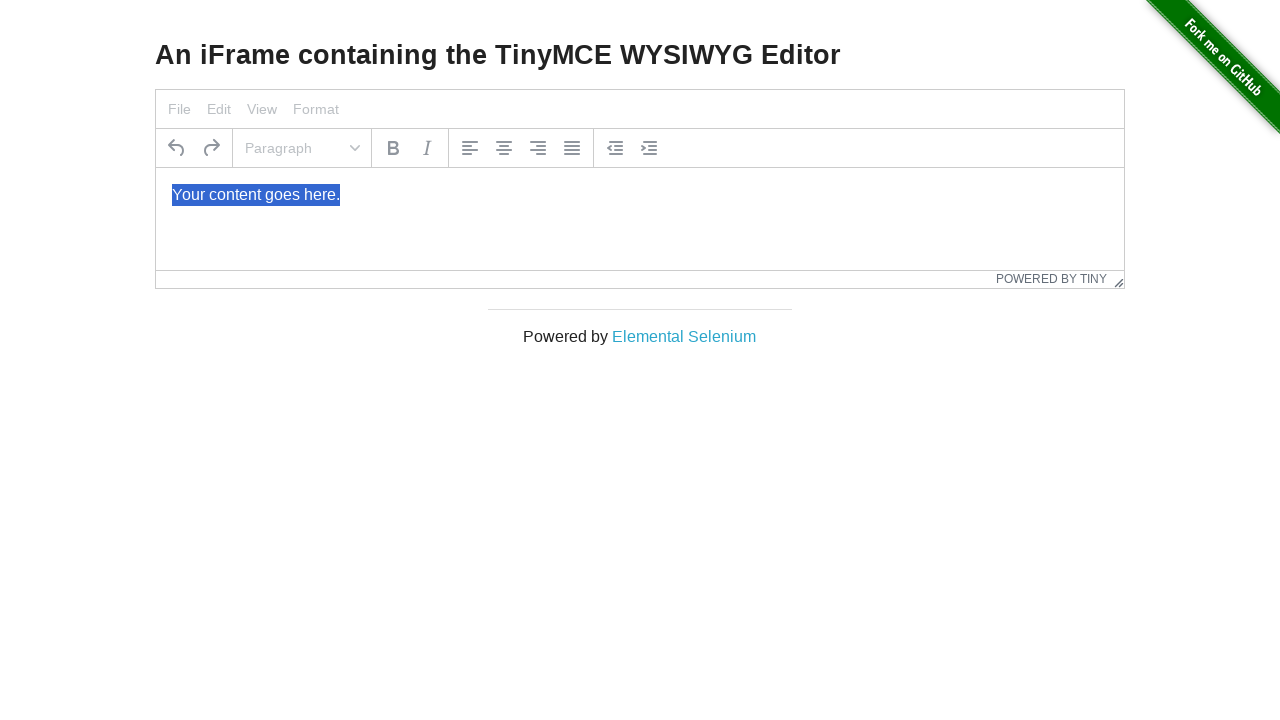

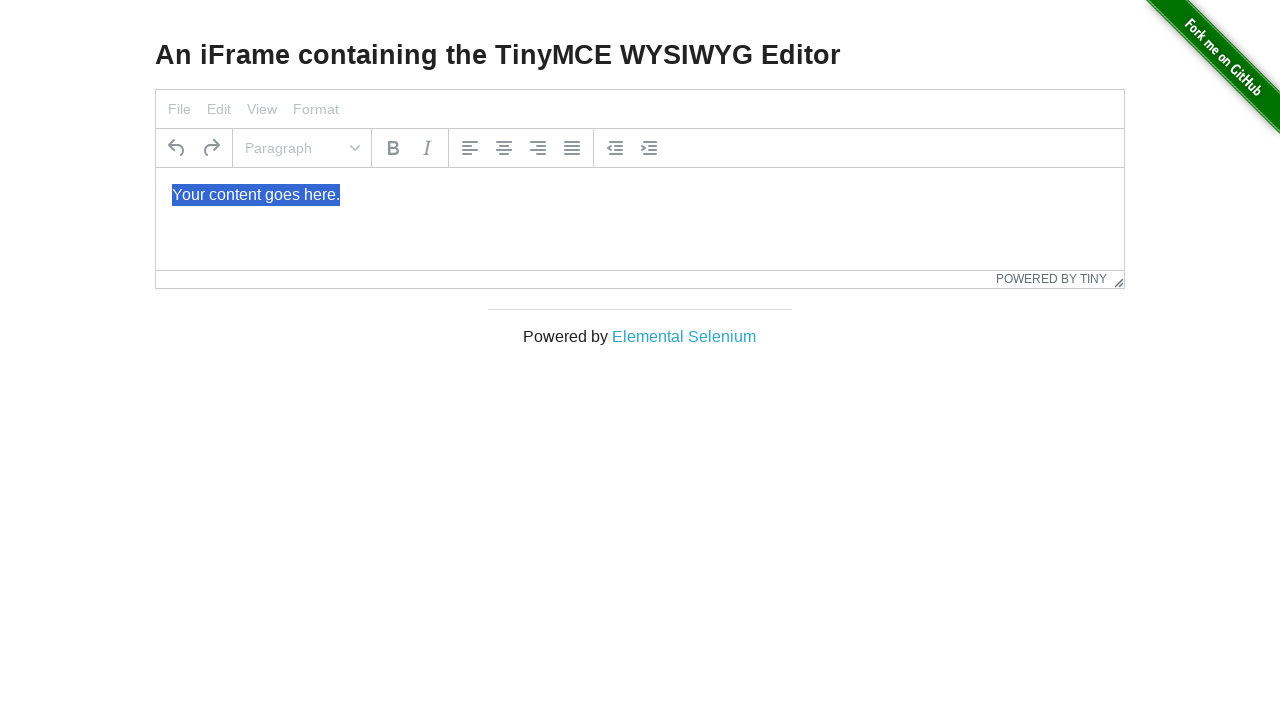